Navigates to Swarthmore College course catalog departments page and clicks on the first department link to view its details

Starting URL: https://catalog.swarthmore.edu/content.php?catoid=7&navoid=194

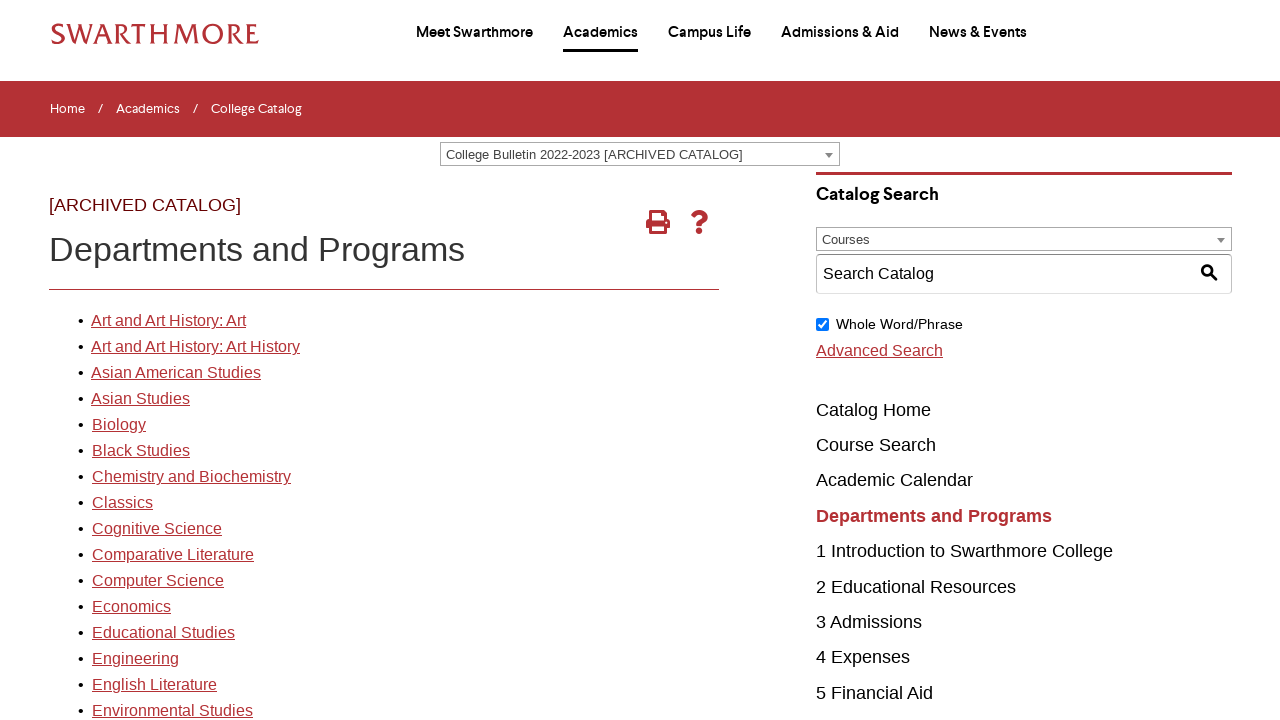

Waited for first department link to be available in departments list
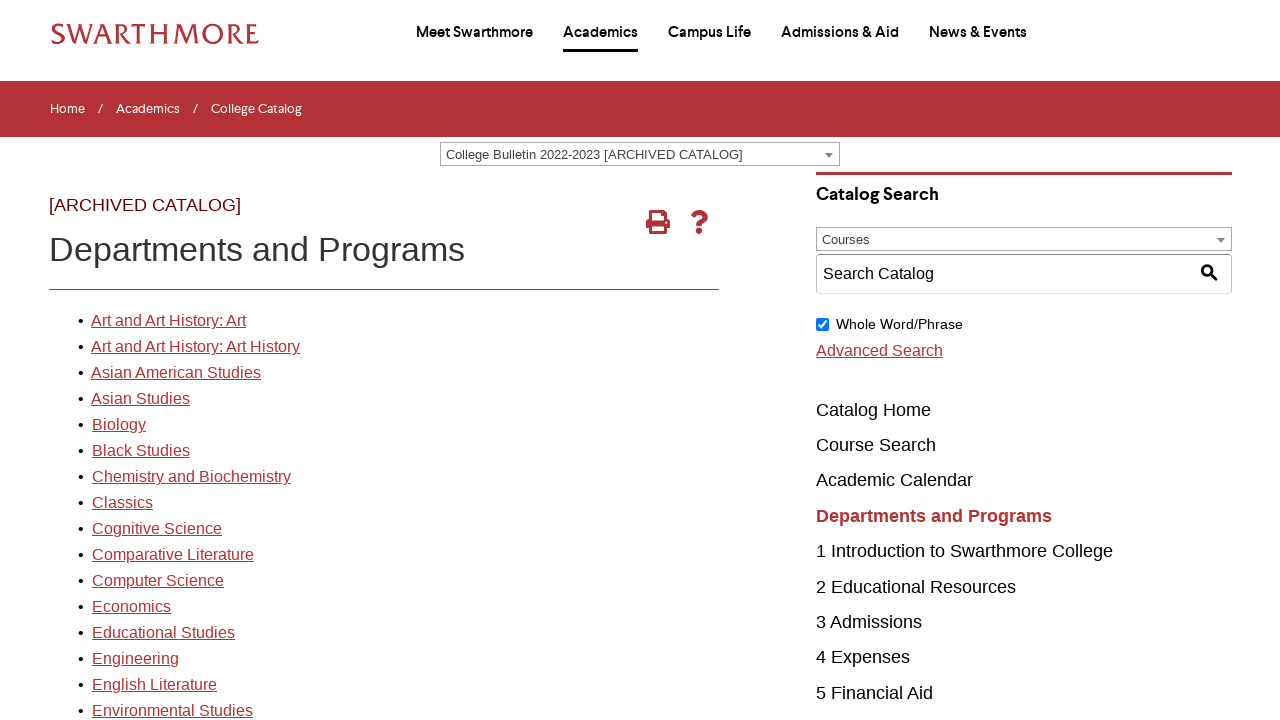

Clicked on first department link at (168, 321) on xpath=//*[@id="gateway-page"]/body/table/tbody/tr[3]/td[1]/table/tbody/tr[2]/td[
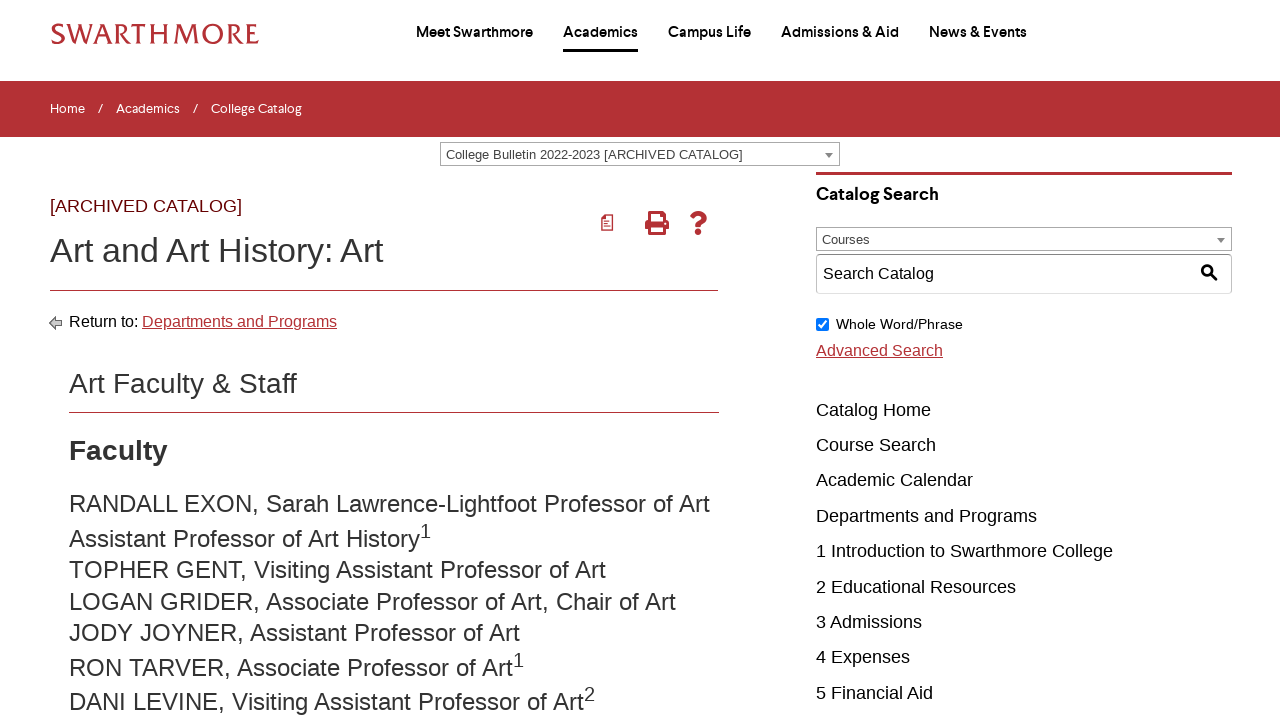

Department page loaded successfully
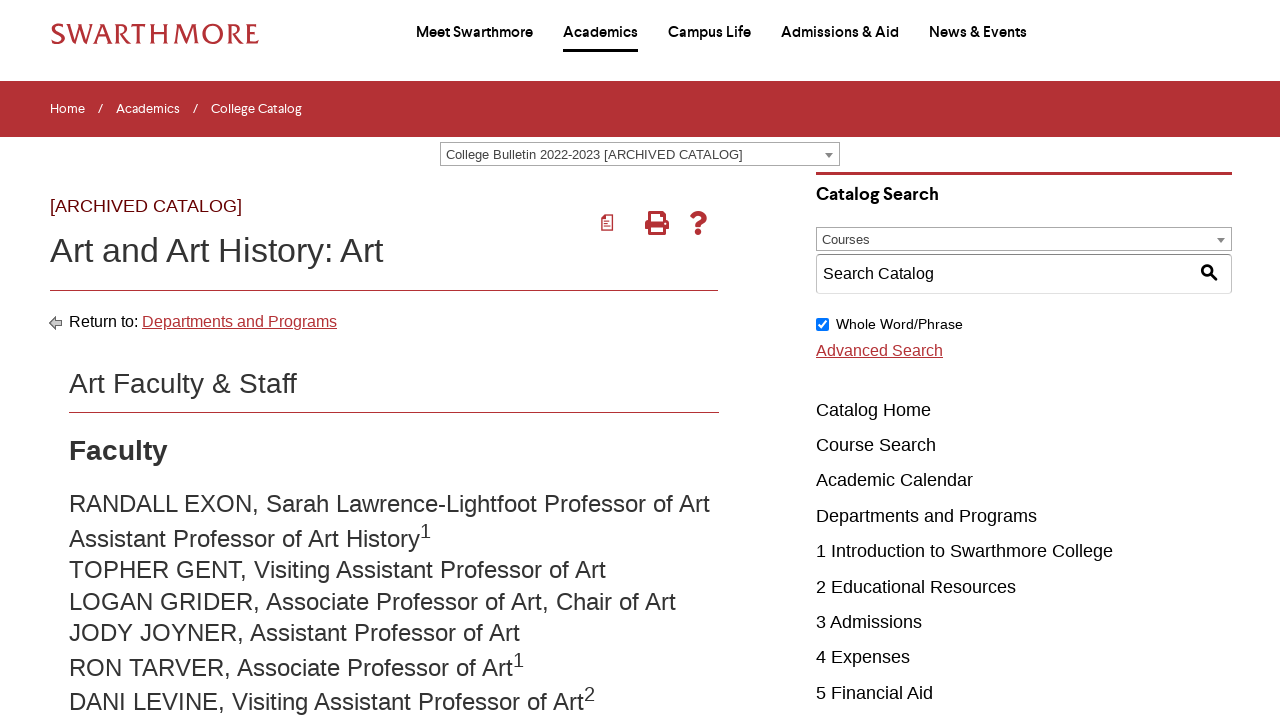

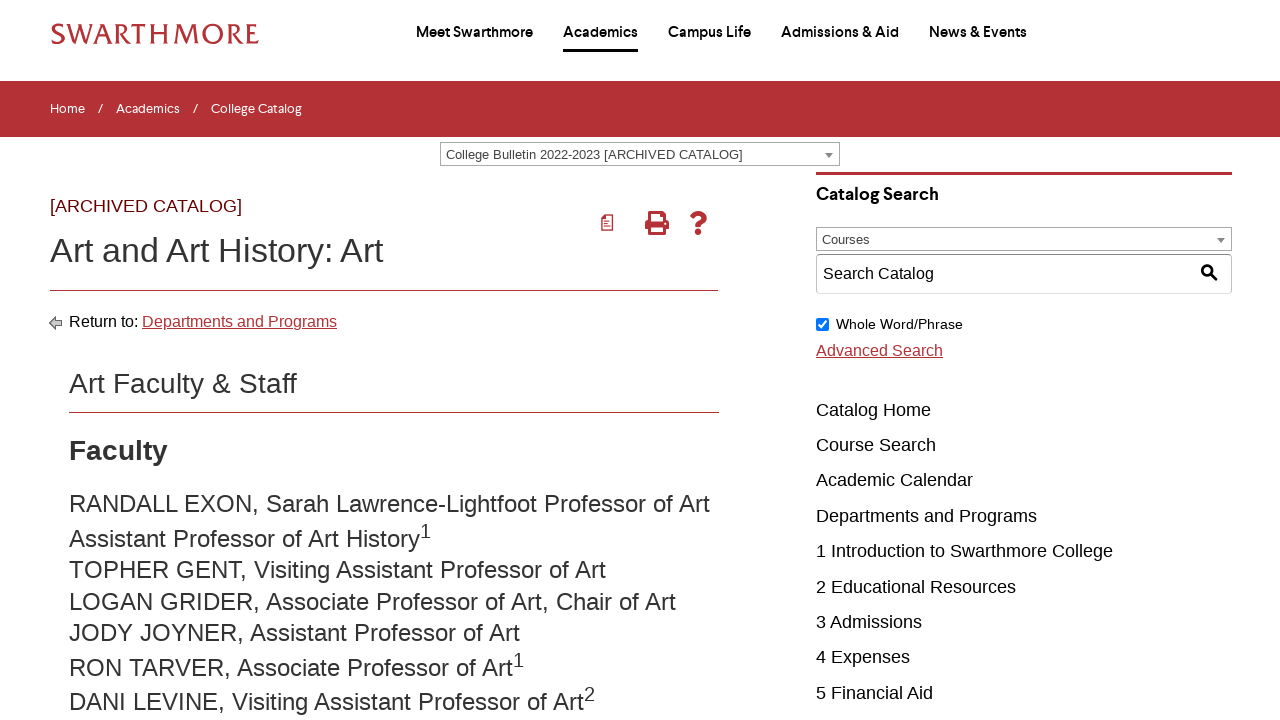